Navigates to OrangeHRM demo website

Starting URL: https://opensource-demo.orangehrmlive.com/

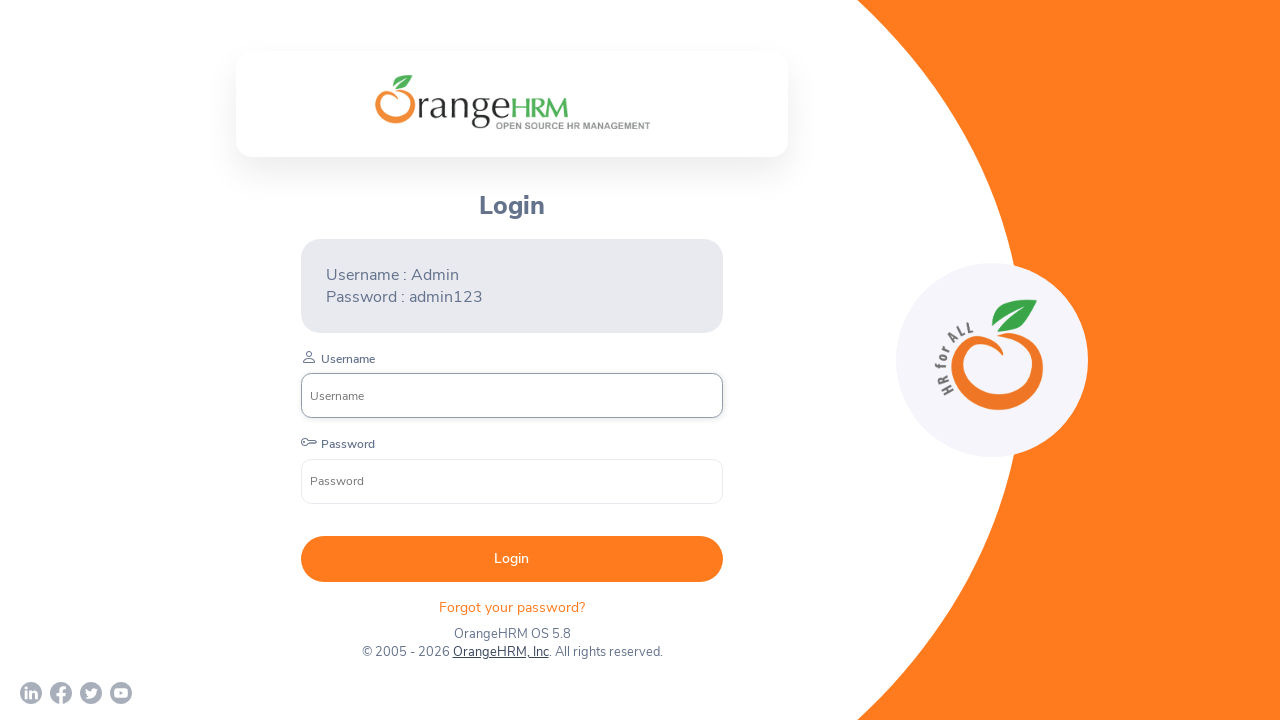

Waited for page to reach networkidle state
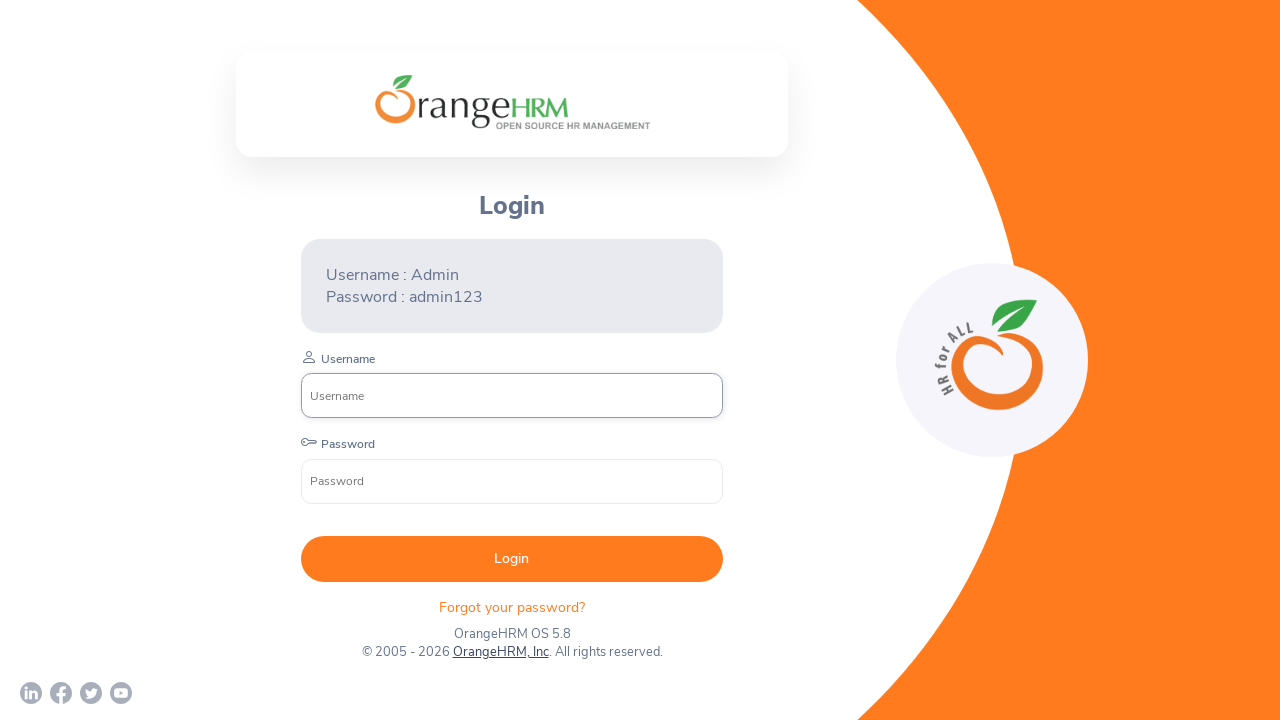

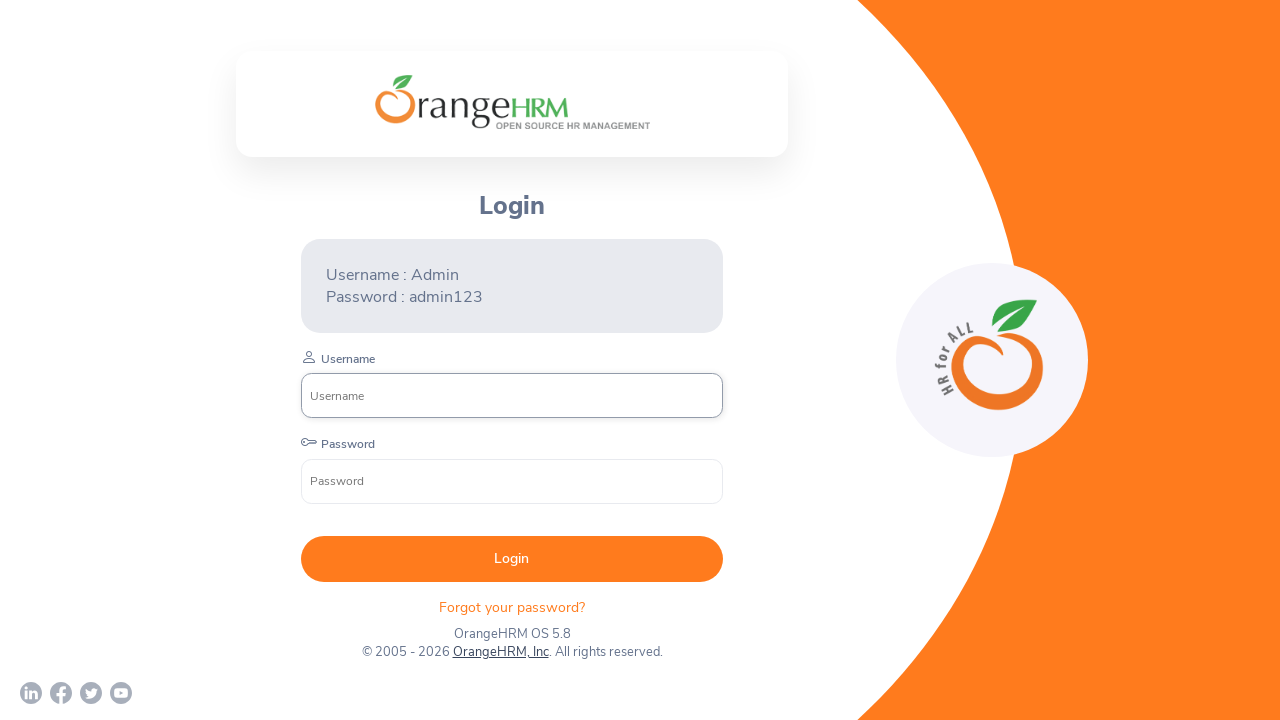